Navigates to the Changellenge championships page and verifies that championship event cards are displayed on the page

Starting URL: https://changellenge.com/championships/

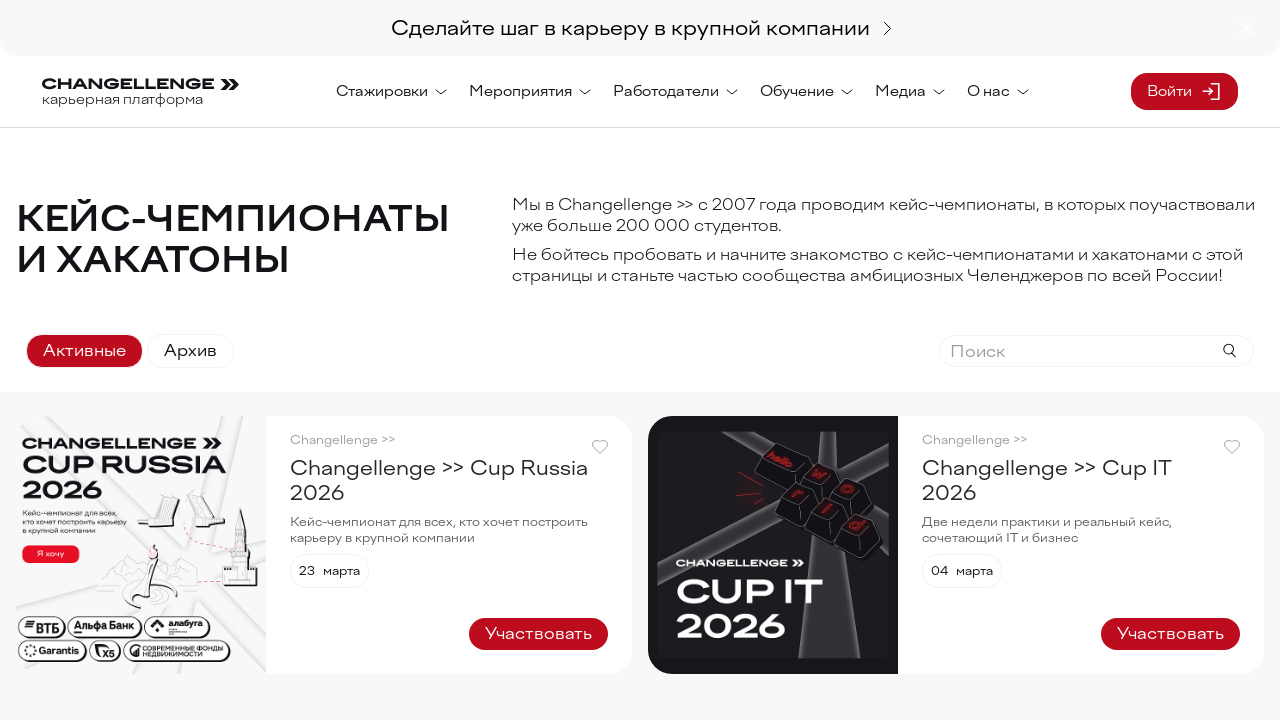

Navigated to Changellenge championships page
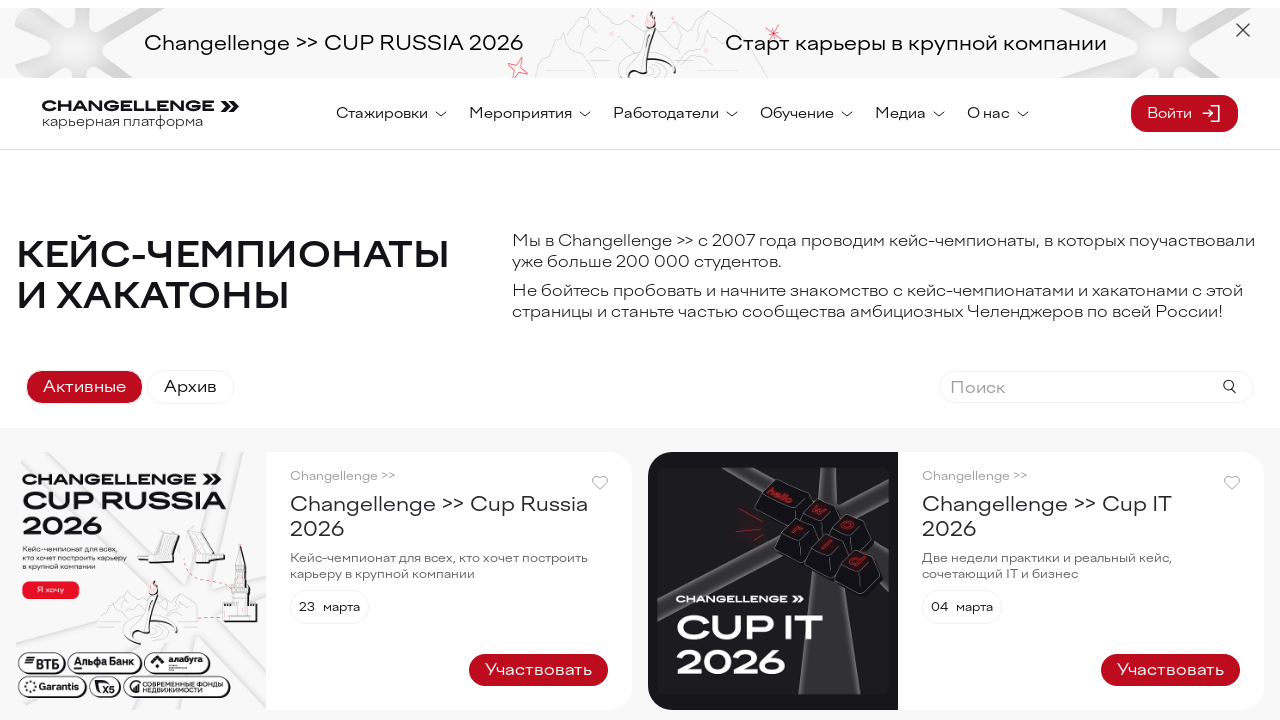

Championship event cards loaded on the page
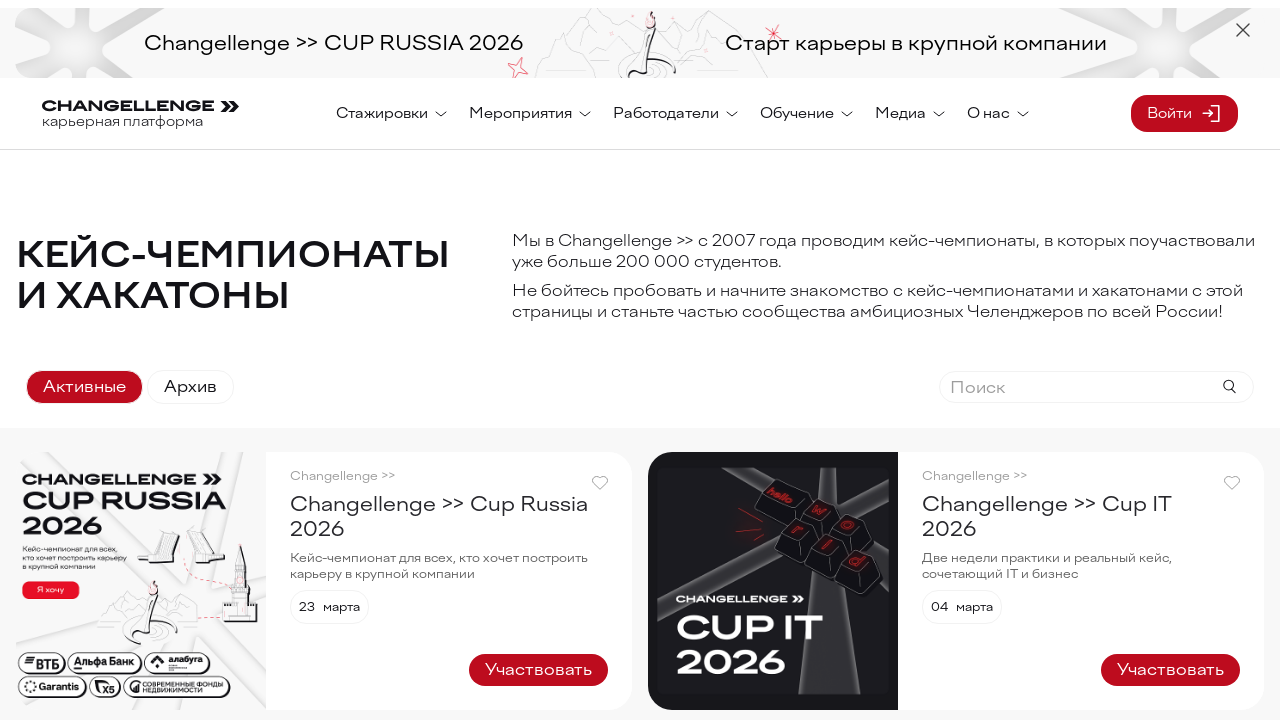

Verified that championship event cards are displayed on the page
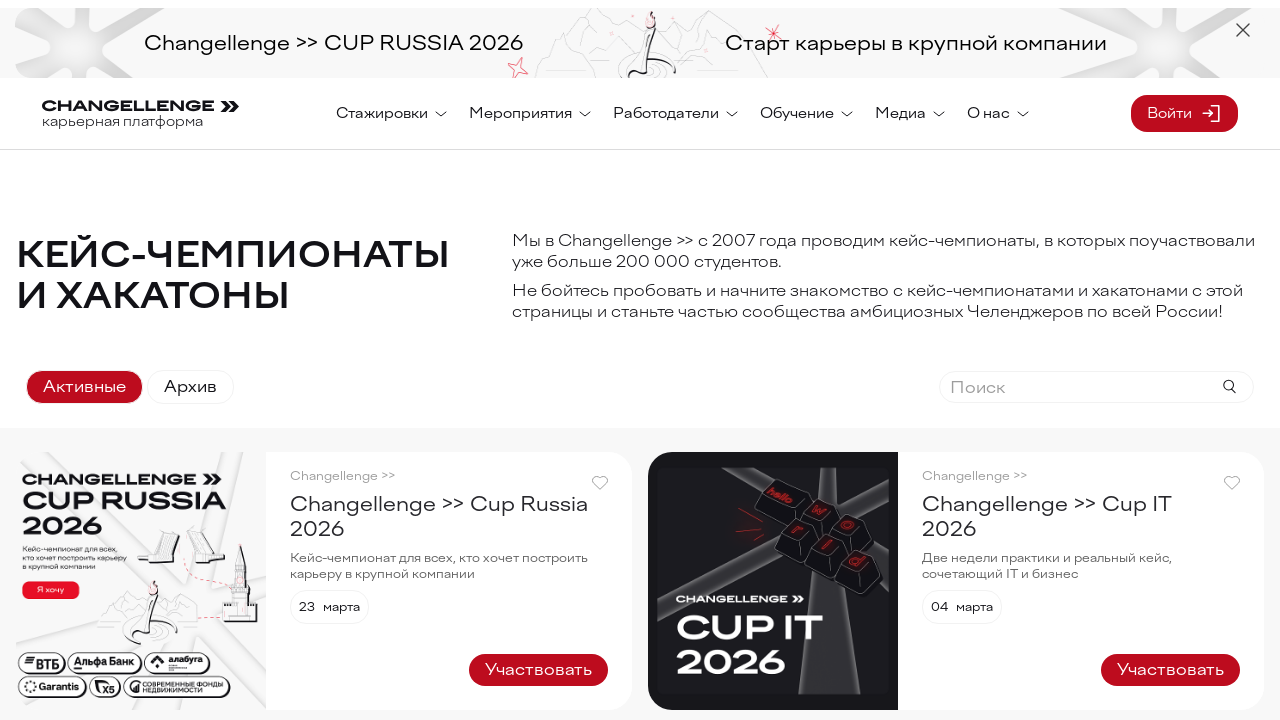

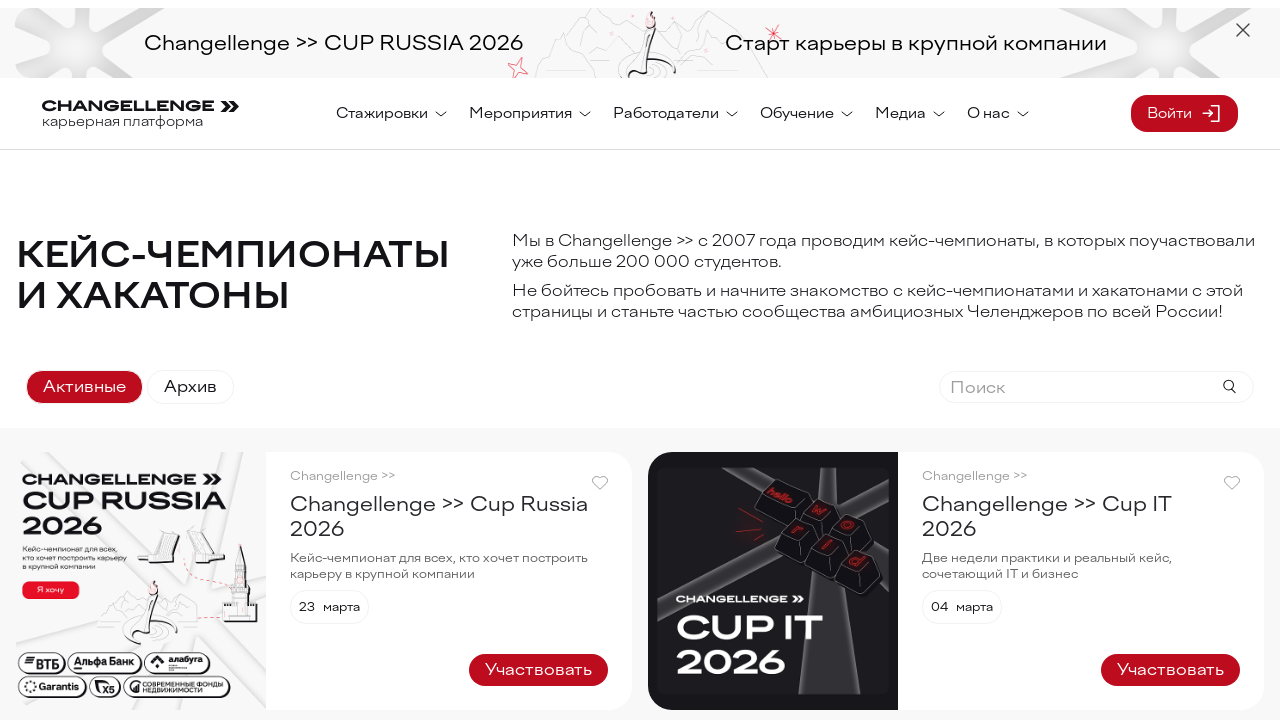